Tests checkbox functionality by locating all checkboxes in a specific table cell and clicking each one to toggle their checked state.

Starting URL: http://echoecho.com/htmlforms09.htm

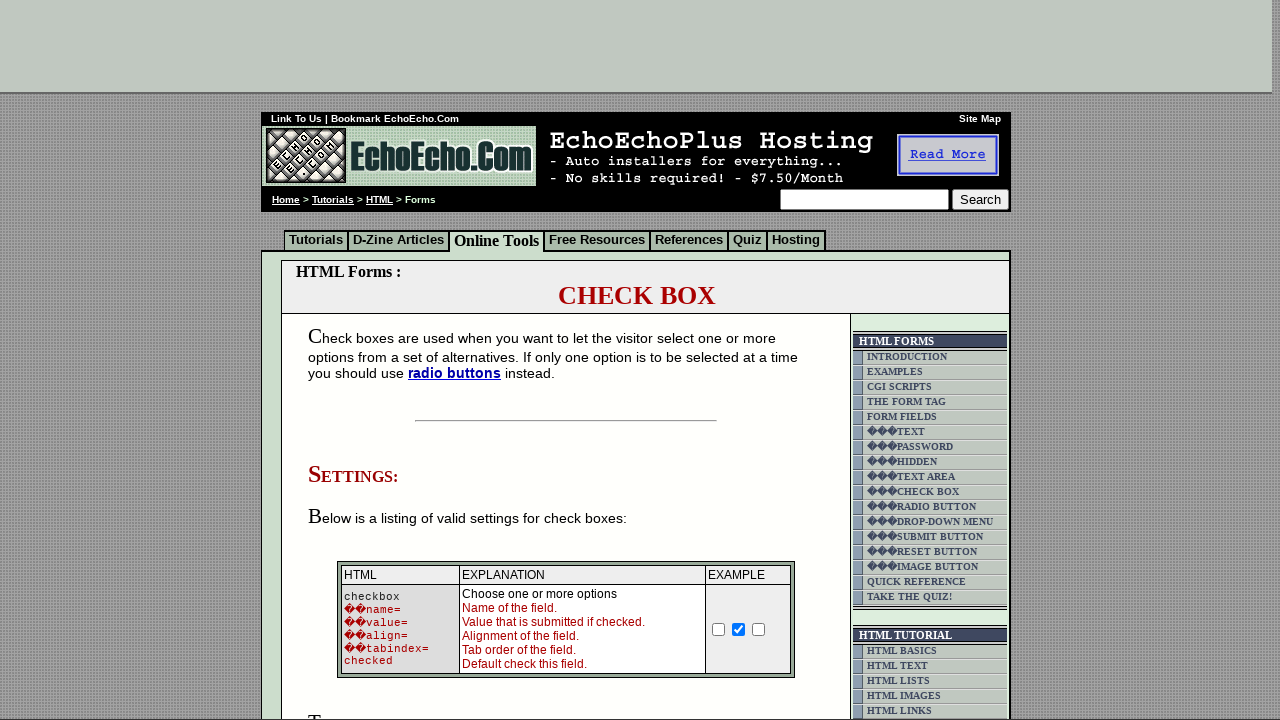

Waited for checkboxes in table5 cell to be available
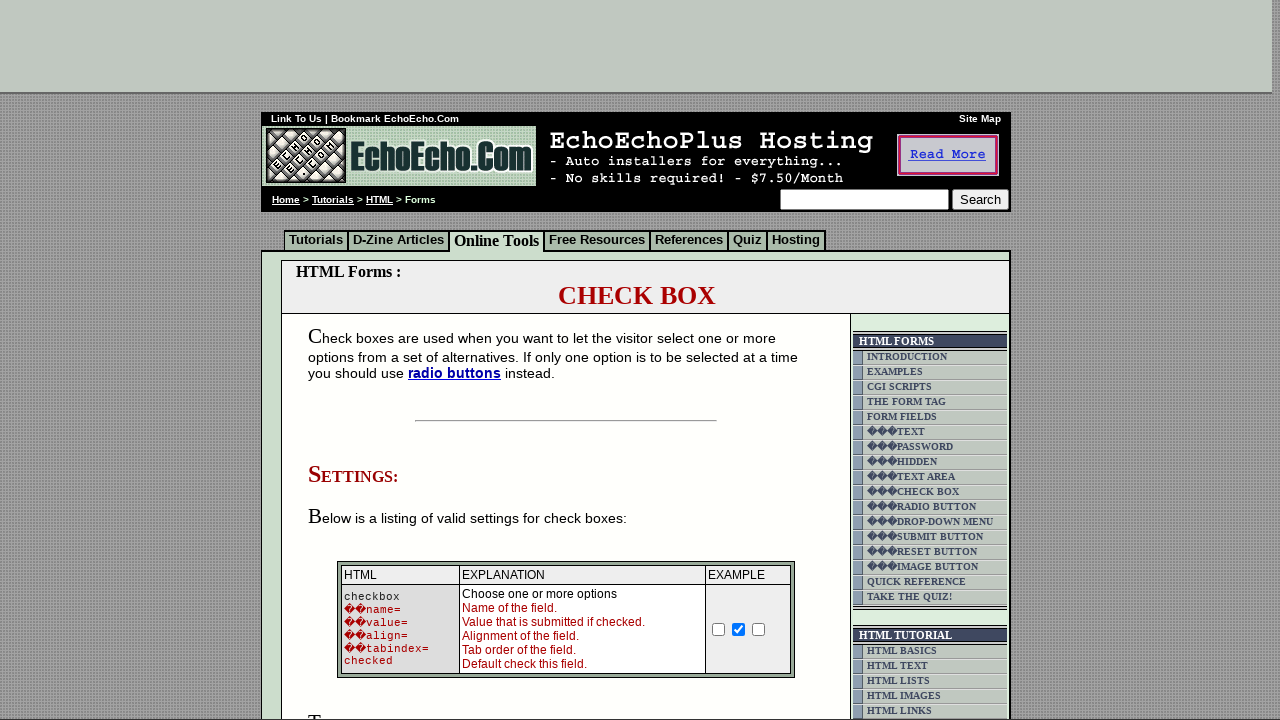

Located all checkboxes in the table5 cell
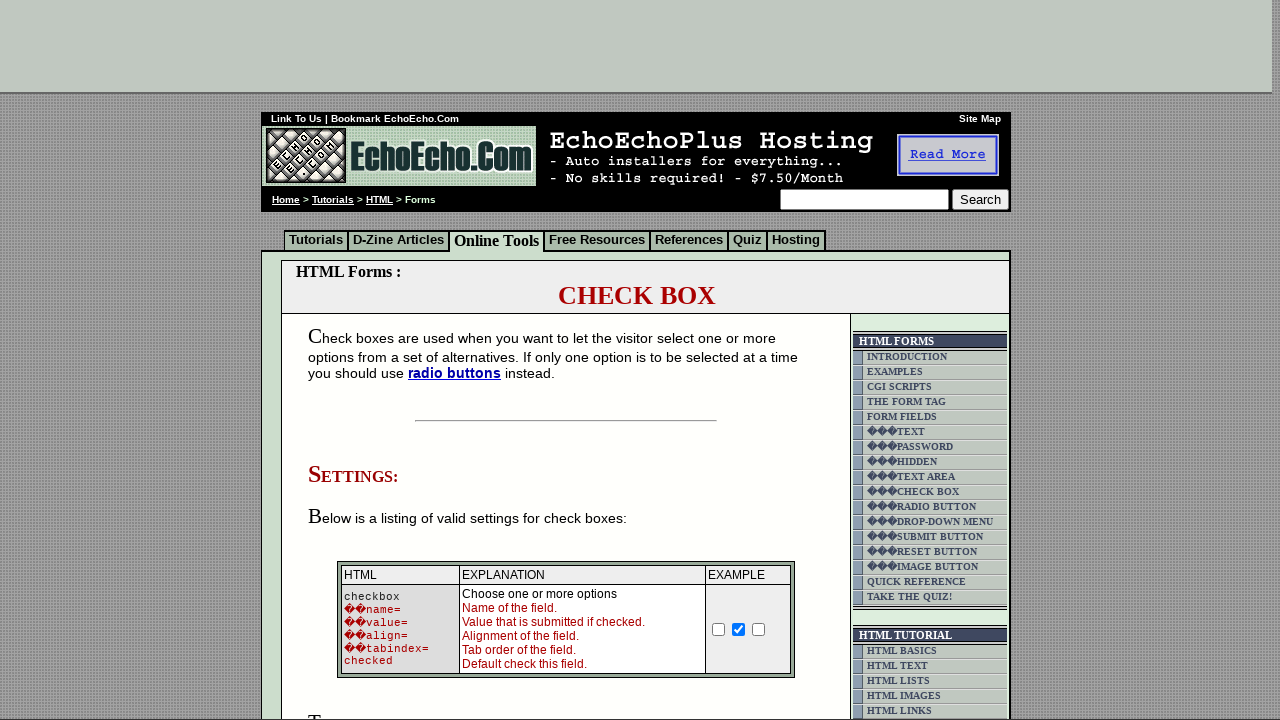

Found 3 checkboxes to toggle
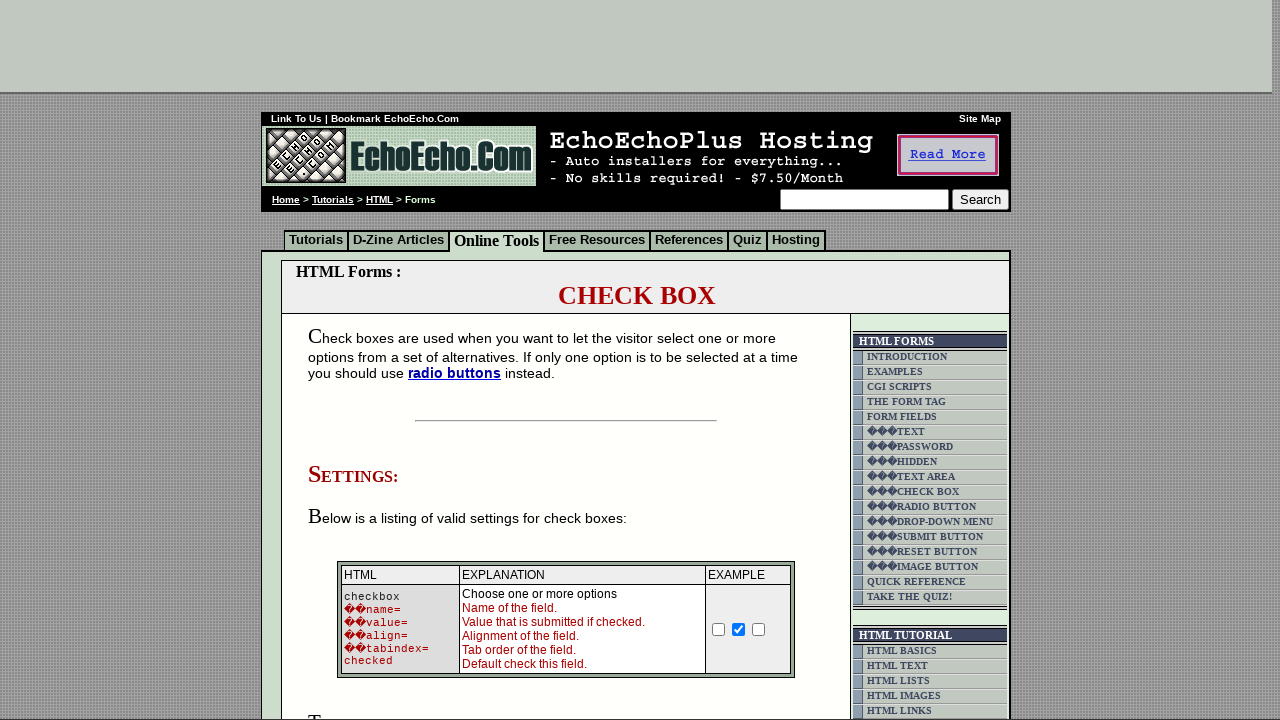

Clicked checkbox 1 of 3 to toggle its state at (354, 360) on td.table5 input[type='checkbox'] >> nth=0
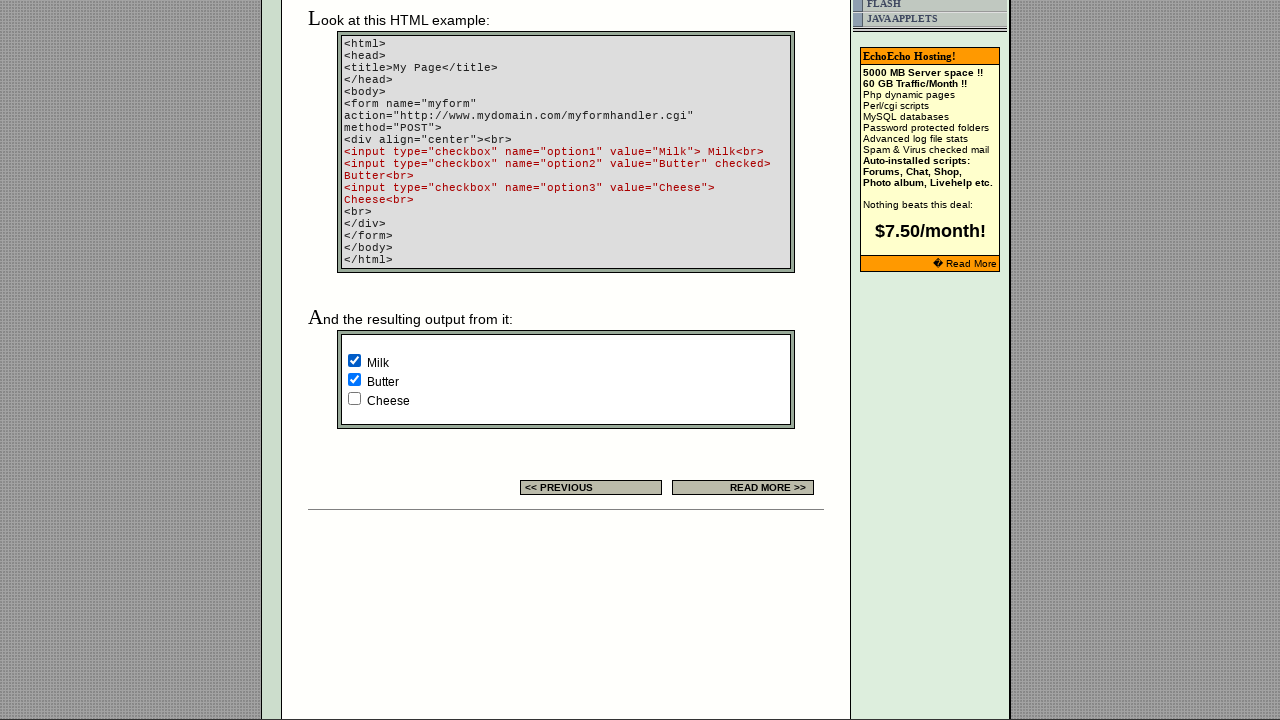

Clicked checkbox 2 of 3 to toggle its state at (354, 380) on td.table5 input[type='checkbox'] >> nth=1
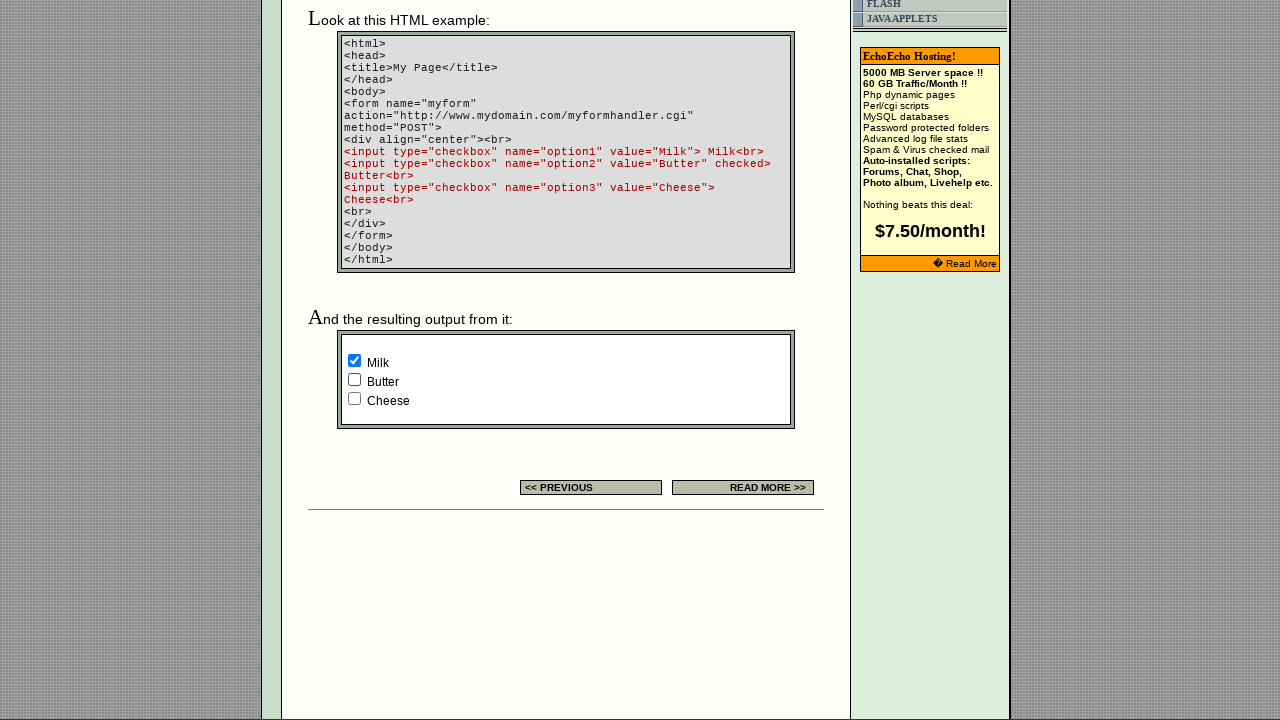

Clicked checkbox 3 of 3 to toggle its state at (354, 398) on td.table5 input[type='checkbox'] >> nth=2
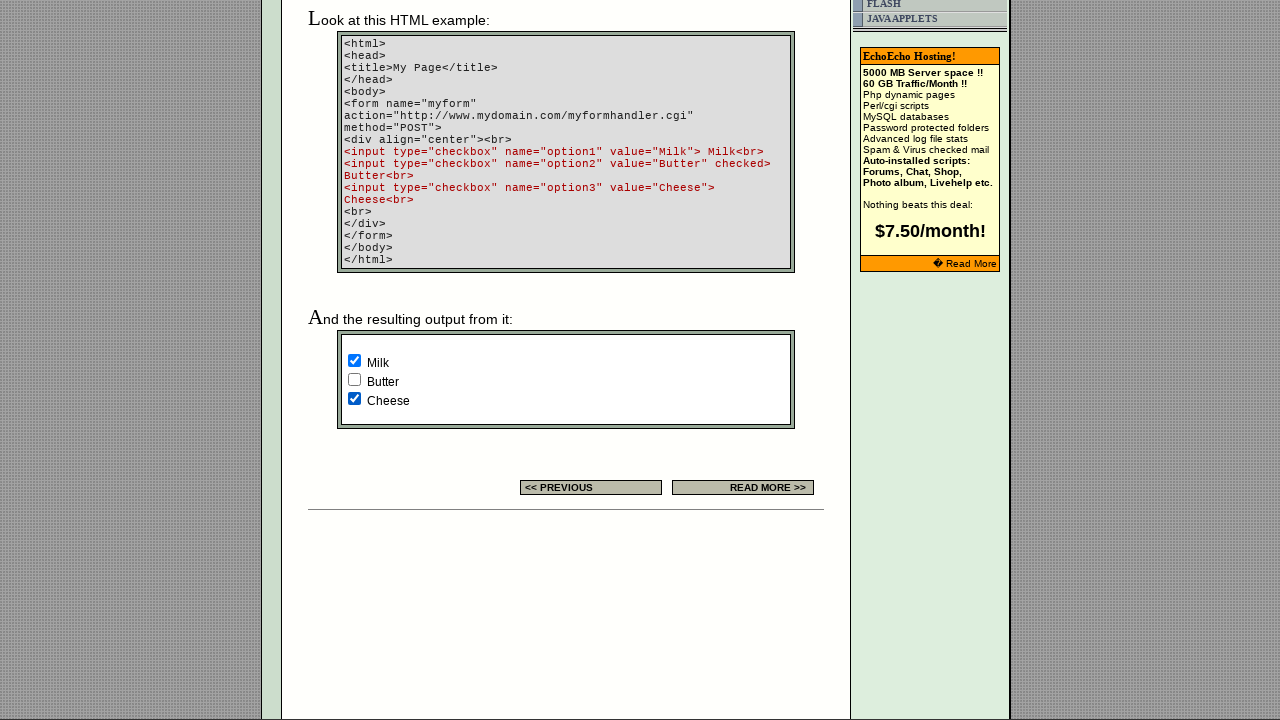

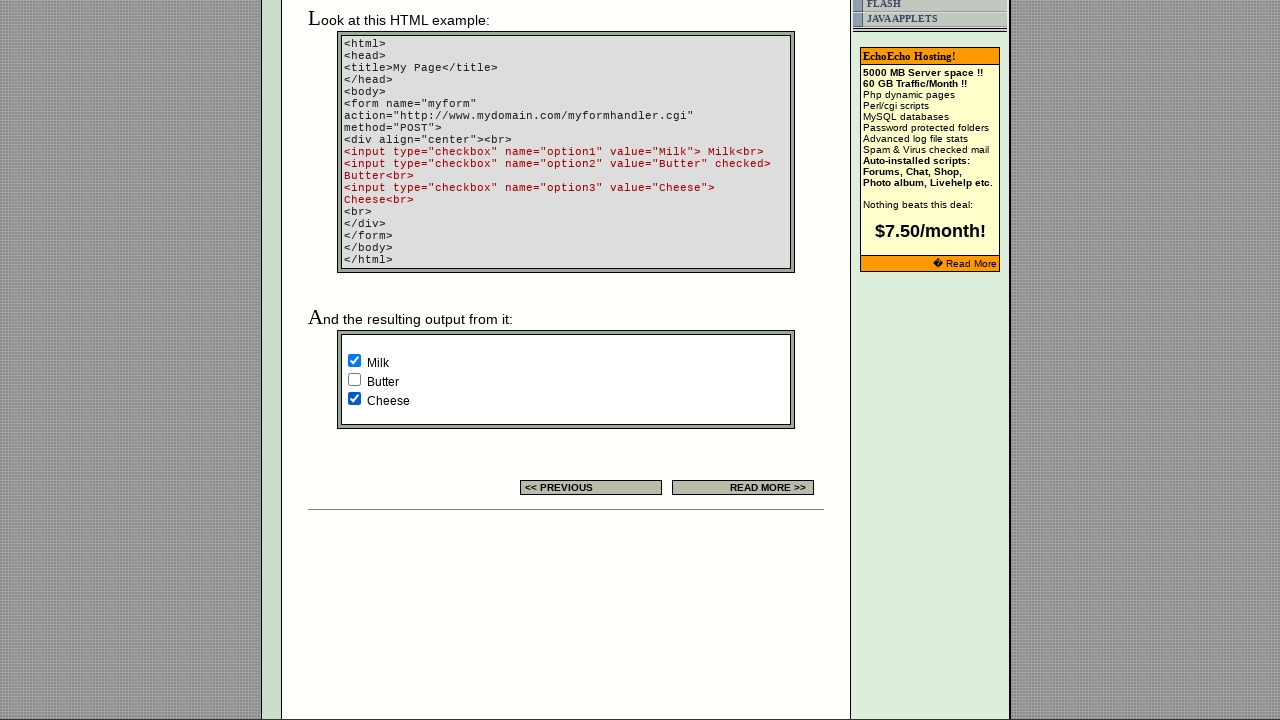